Tests various screenshot capabilities including full page, partial, locator-specific, and masked screenshots while interacting with a form demo page

Starting URL: https://www.lambdatest.com/selenium-playground/simple-form-demo

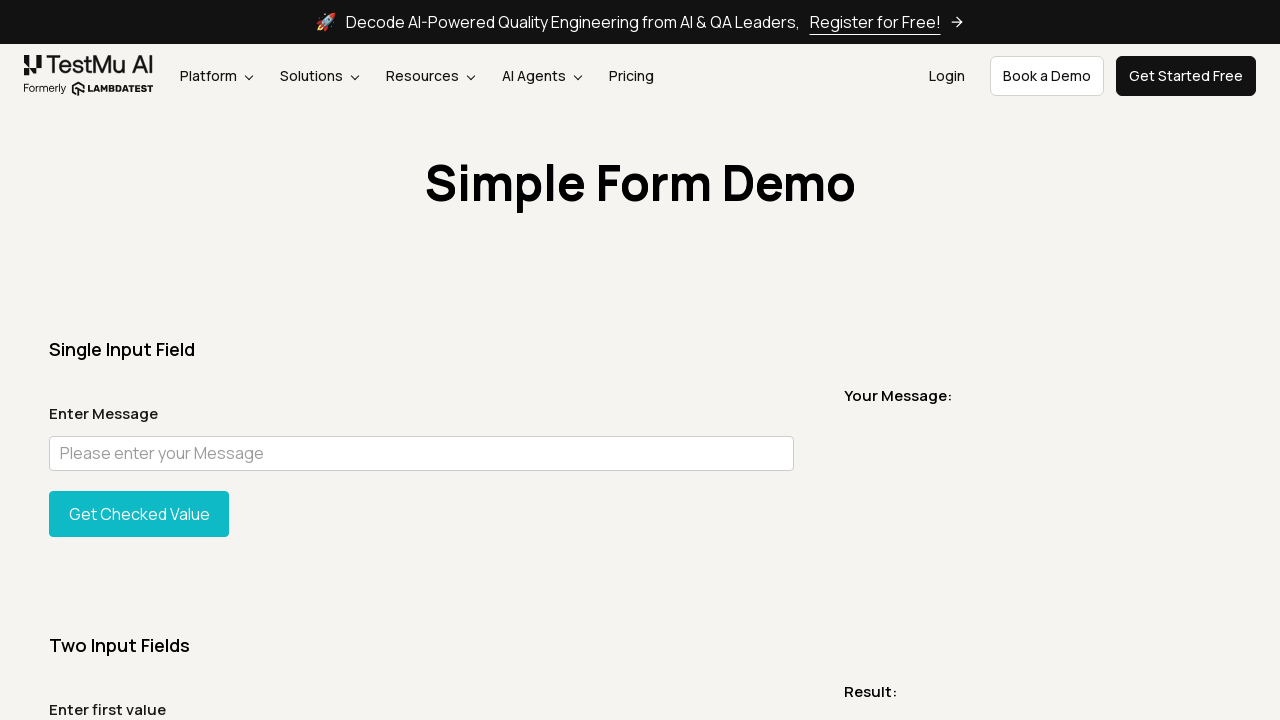

Page loaded completely
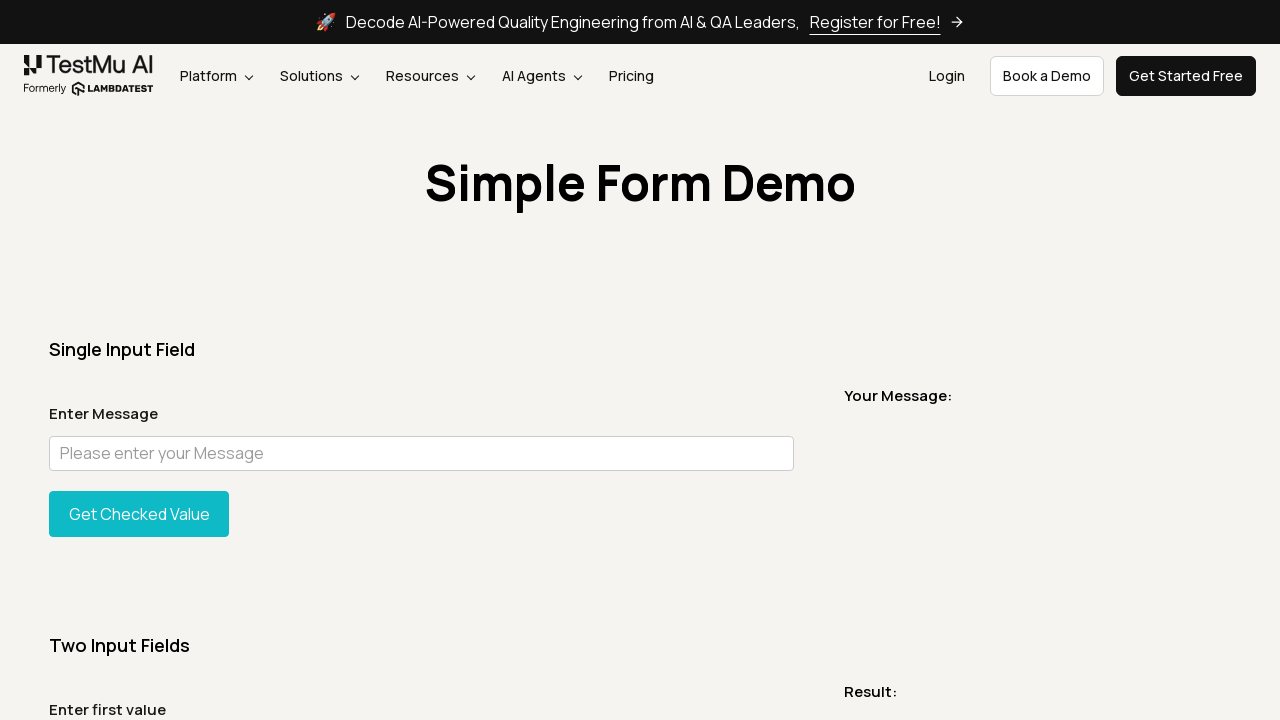

Took basic screenshot of current viewport
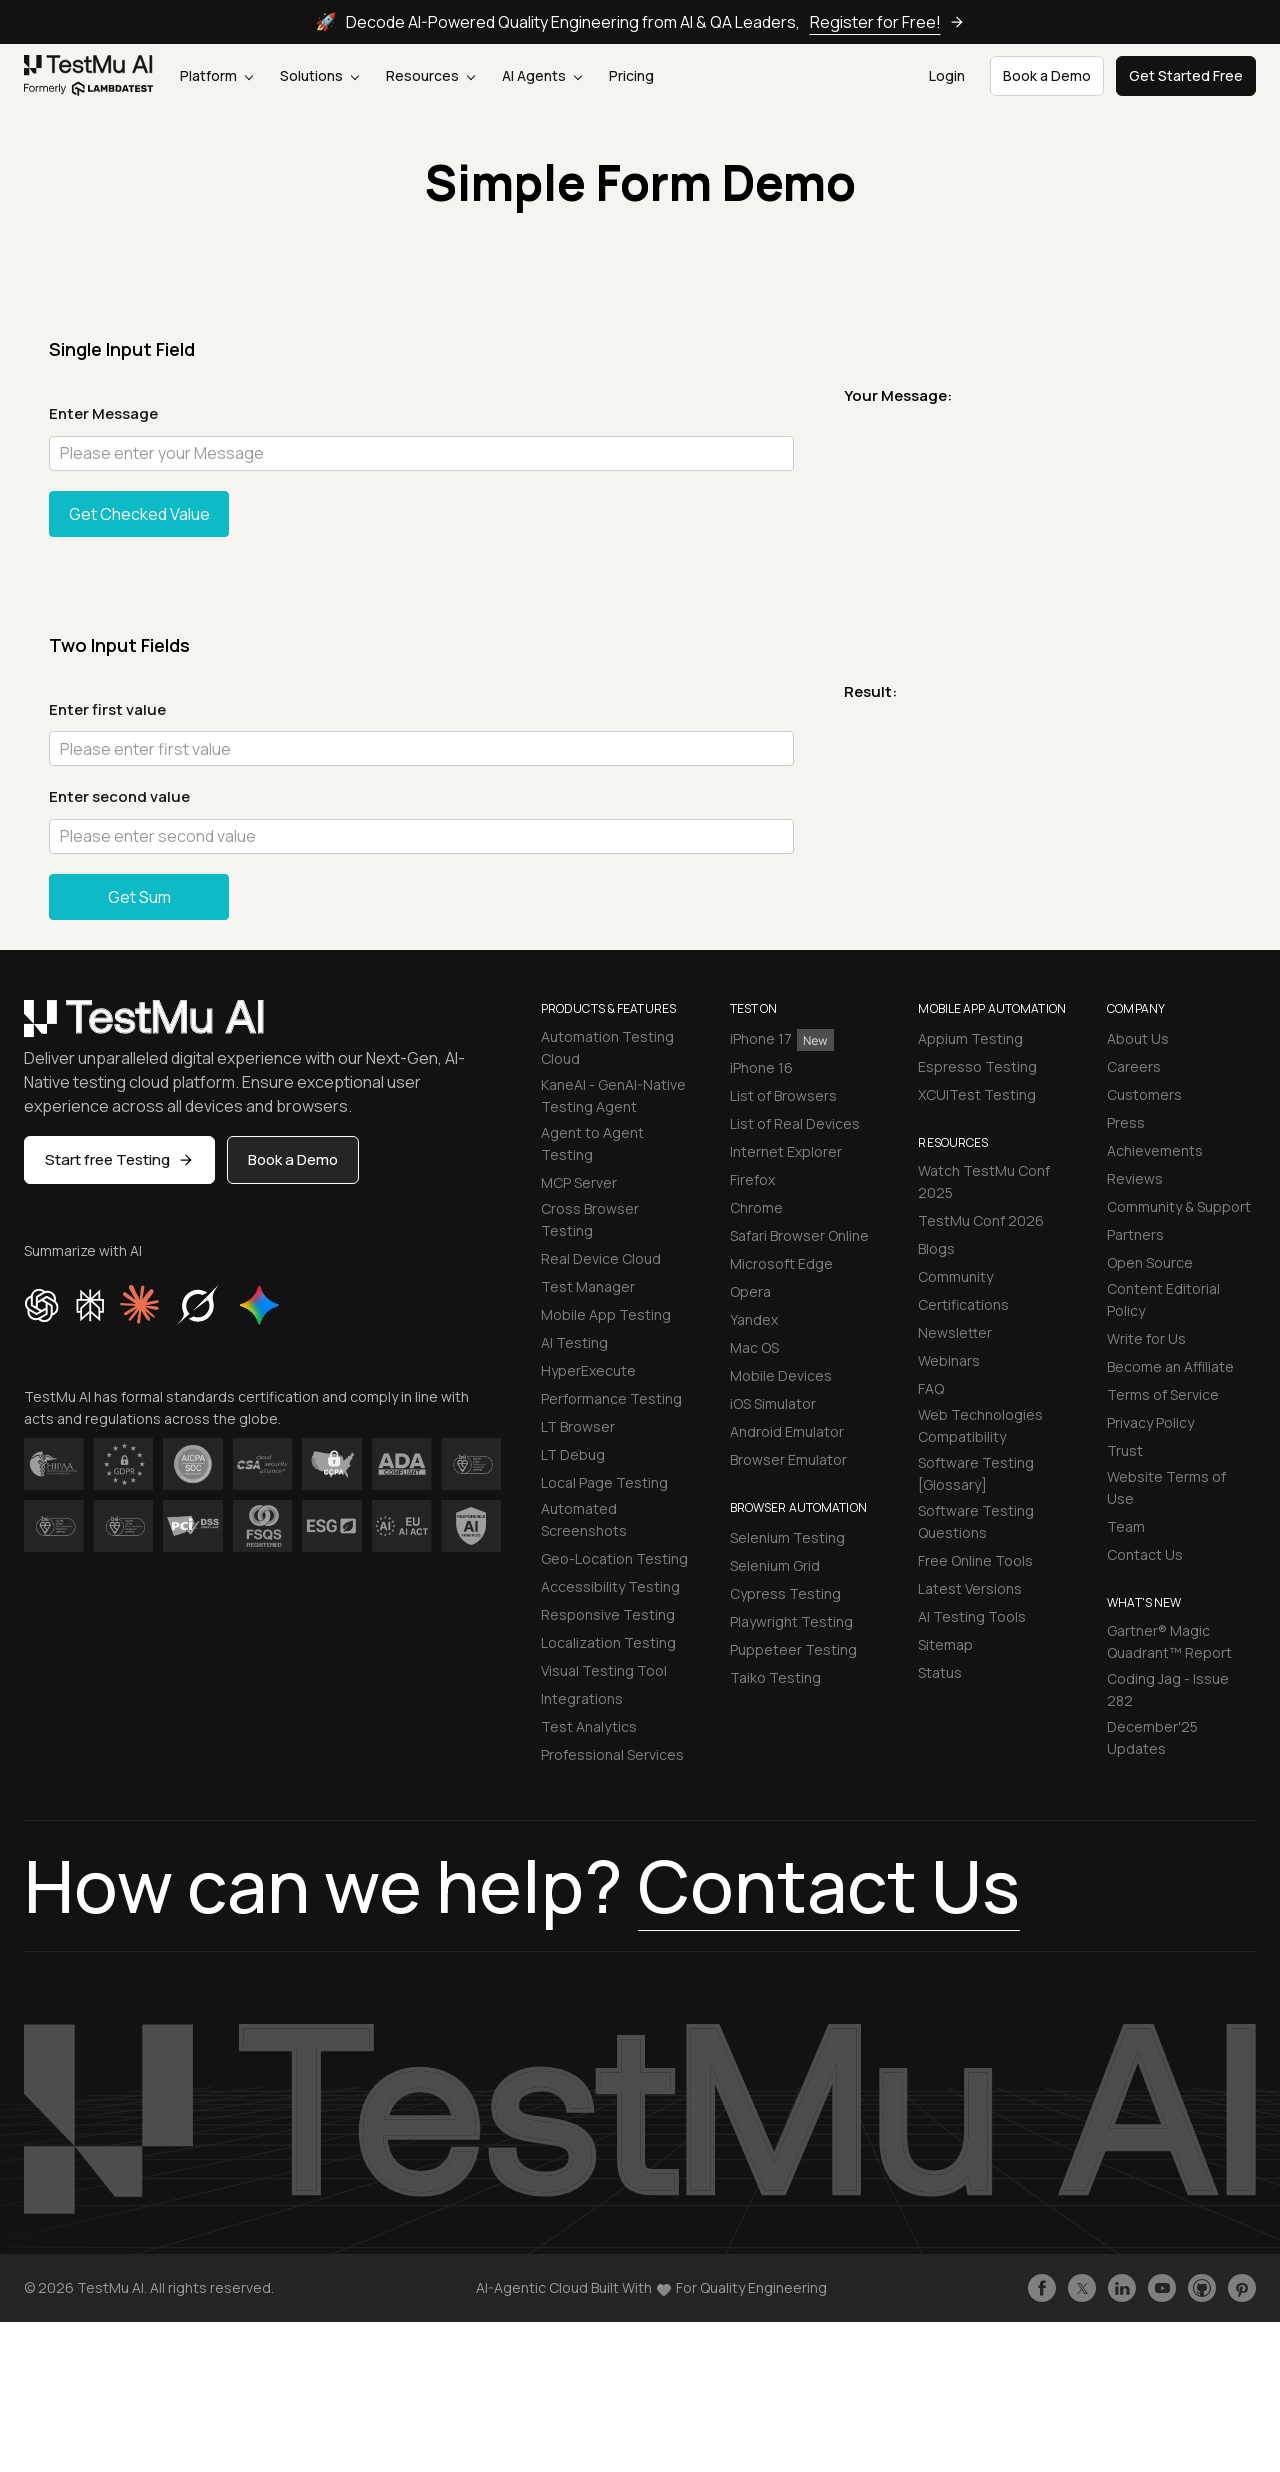

Took full page screenshot
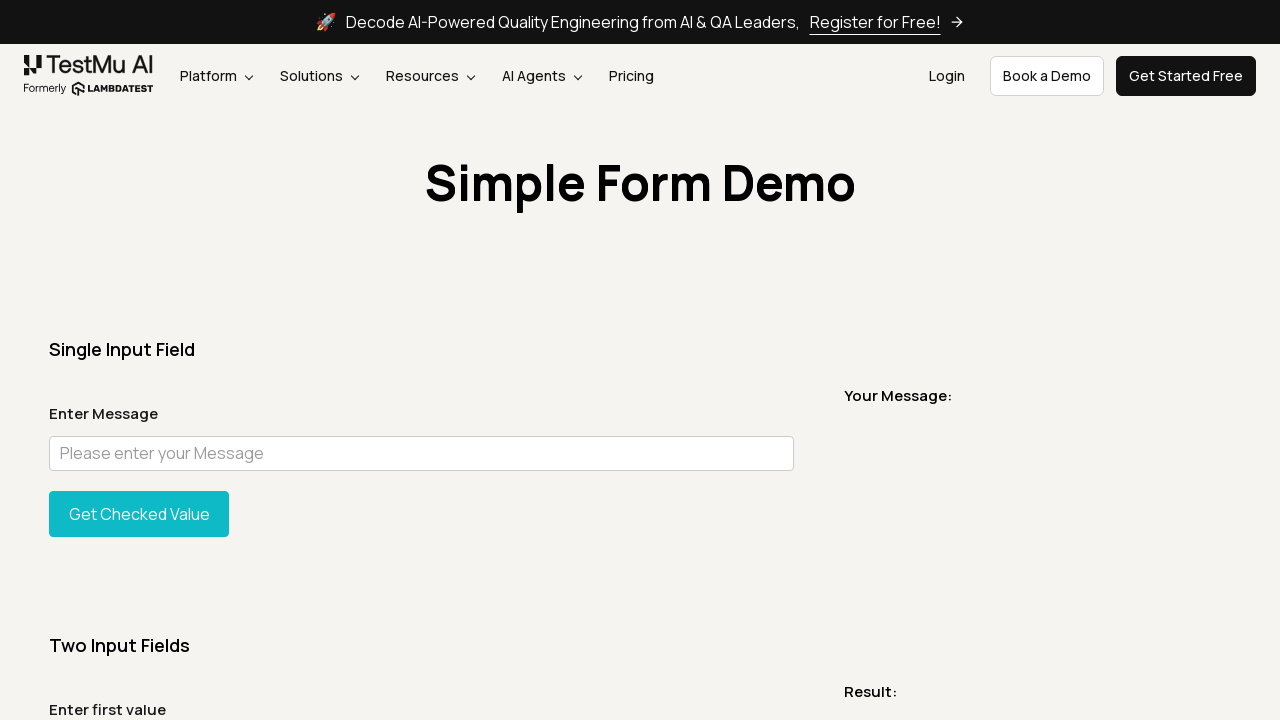

Located 'Simple Form Demo' element
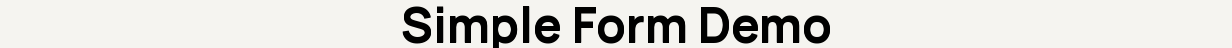

Took screenshot of Simple Form Demo element
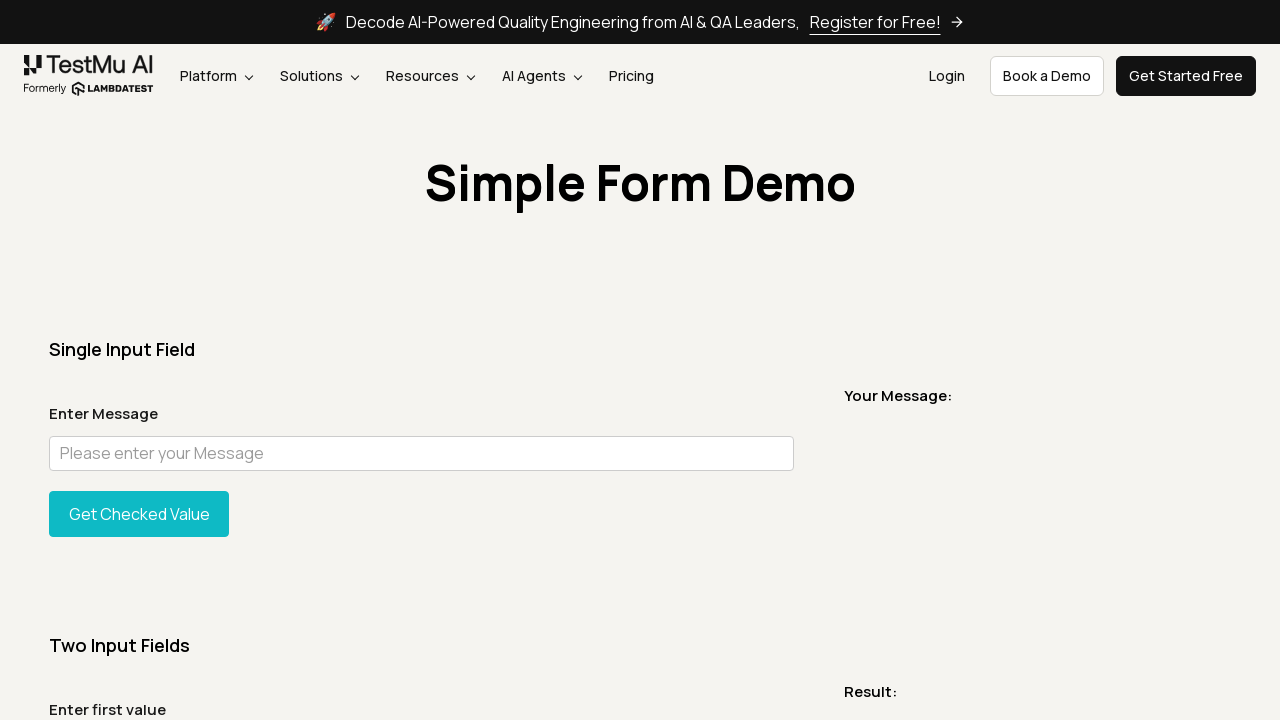

Located user message input field
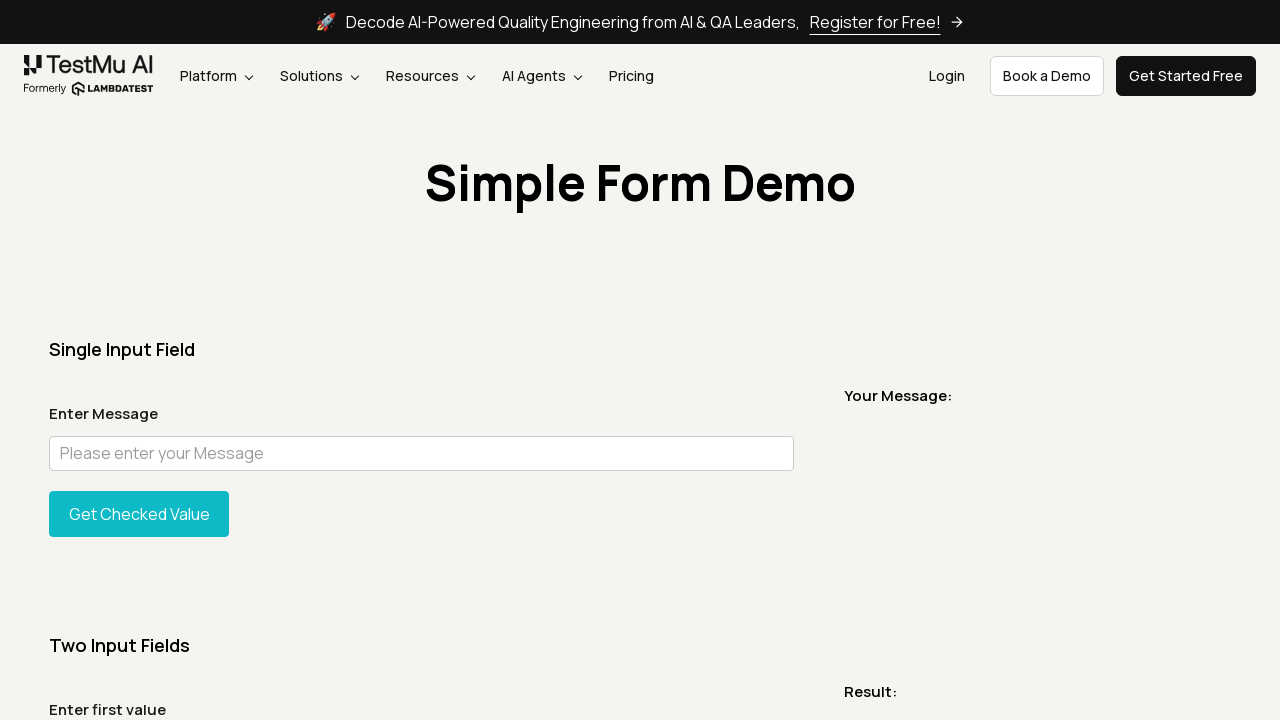

Filled user message input field with 'Chandan'
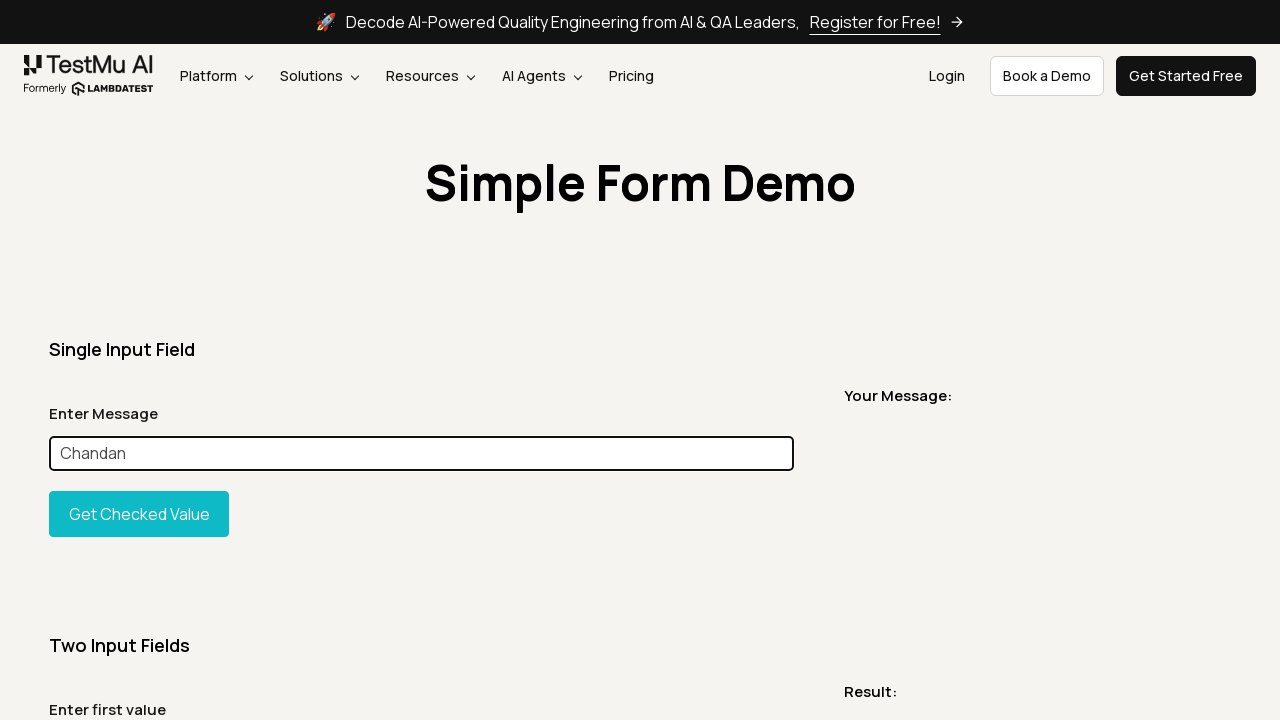

Scrolled input field into view
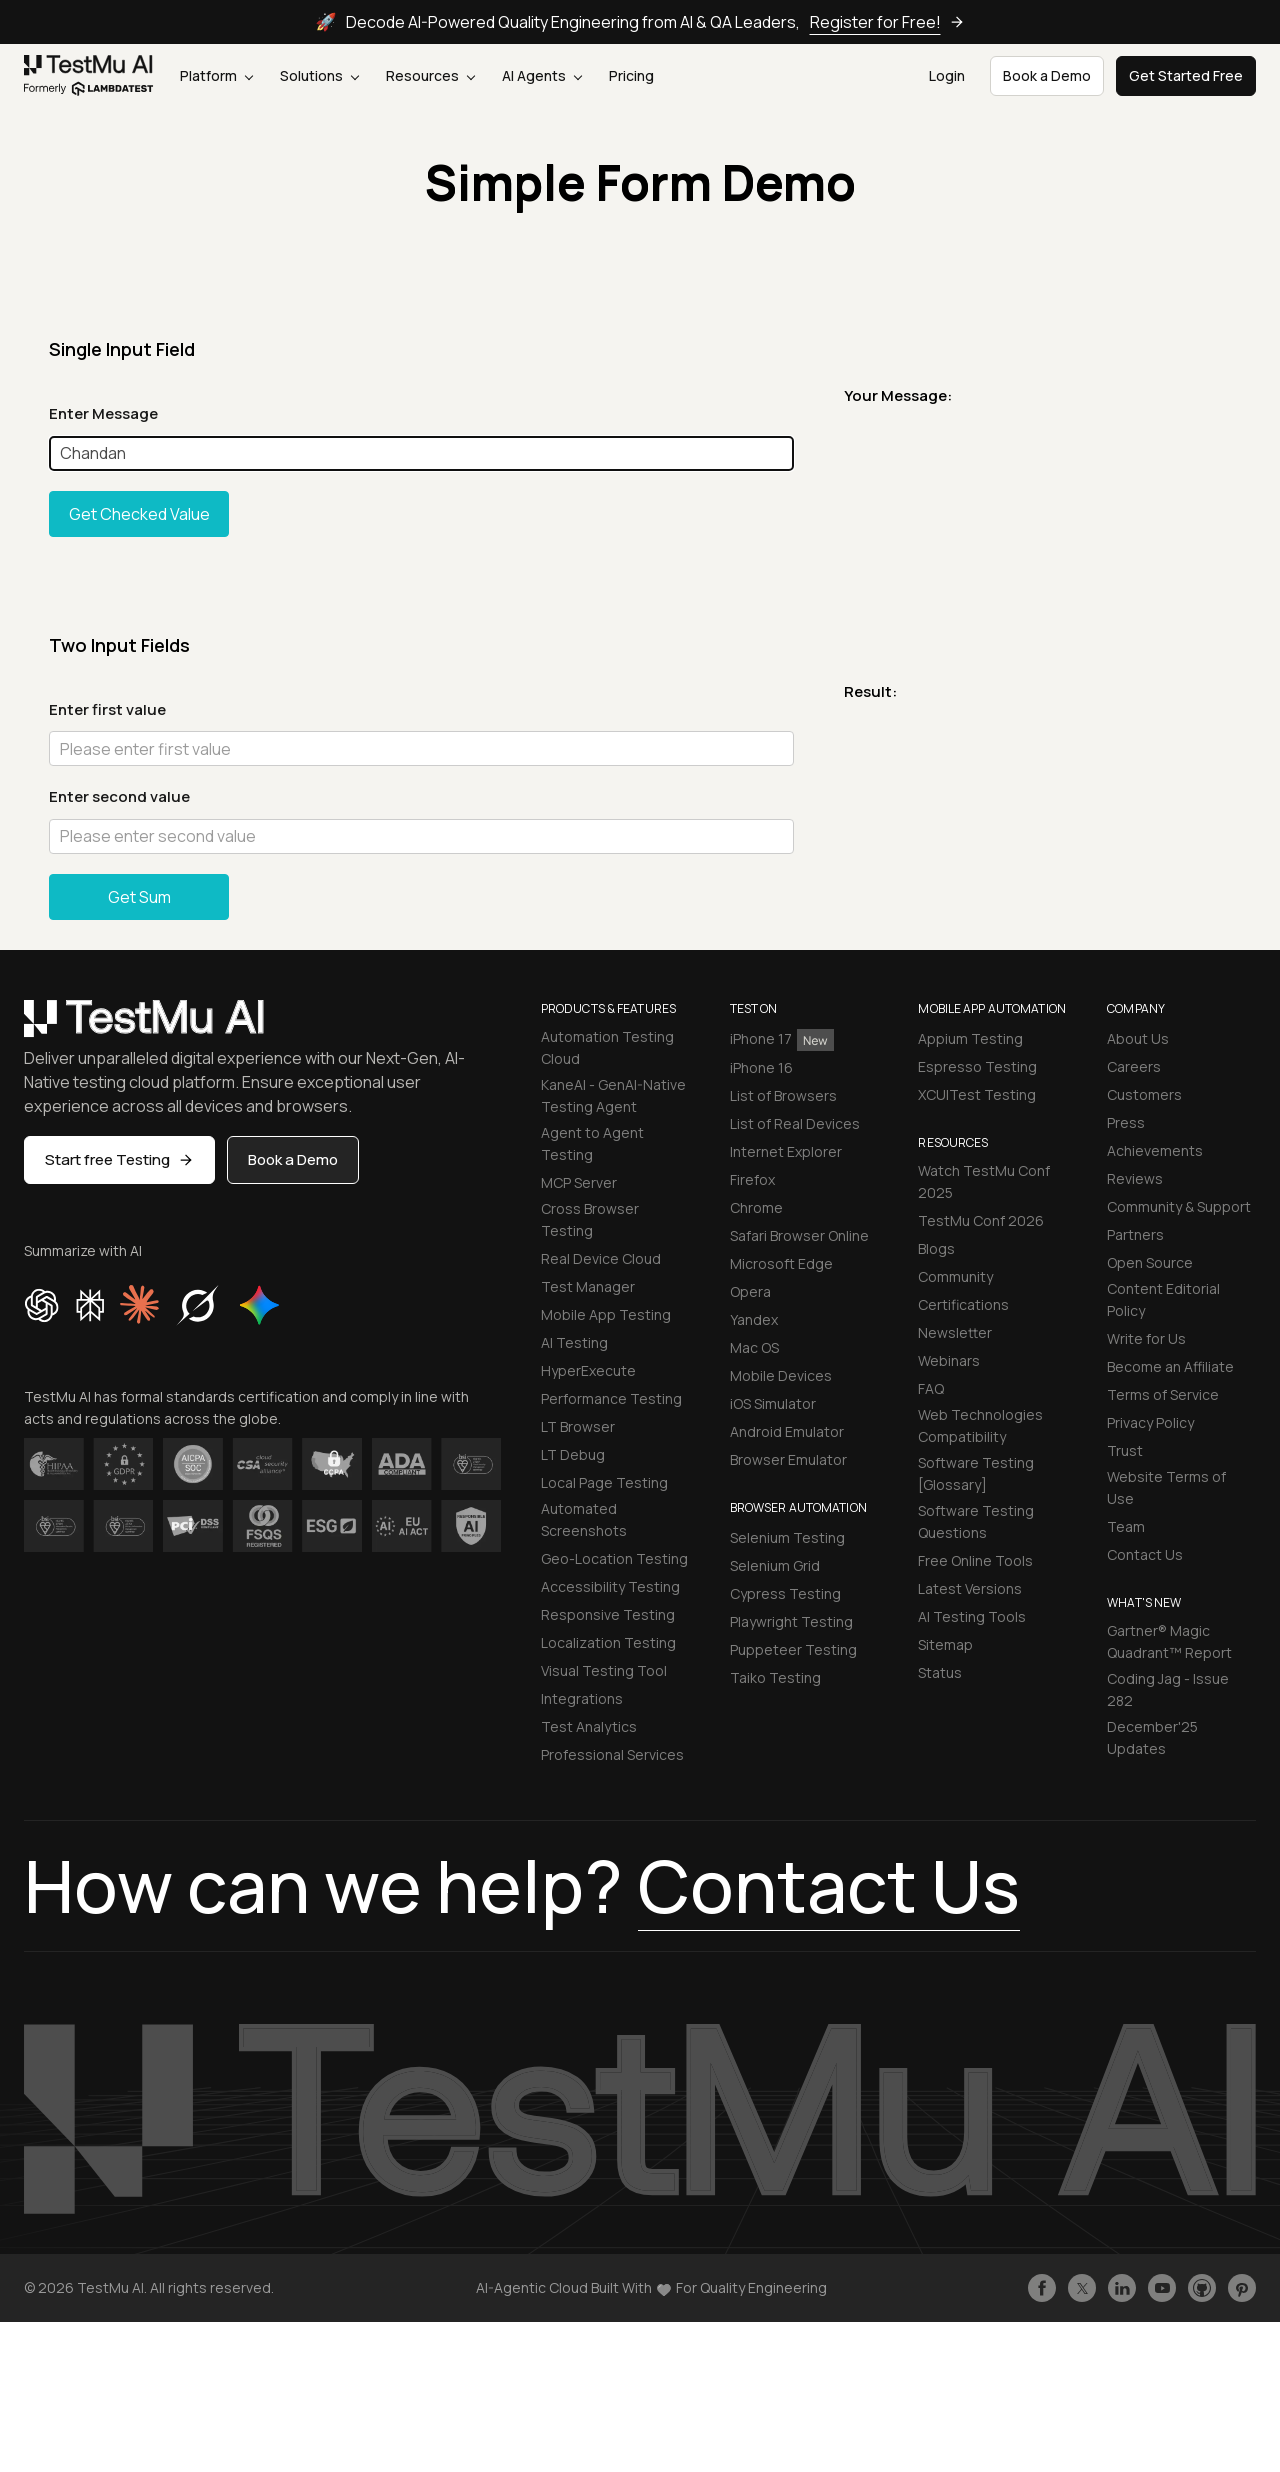

Took full page screenshot without masking on input#user-message
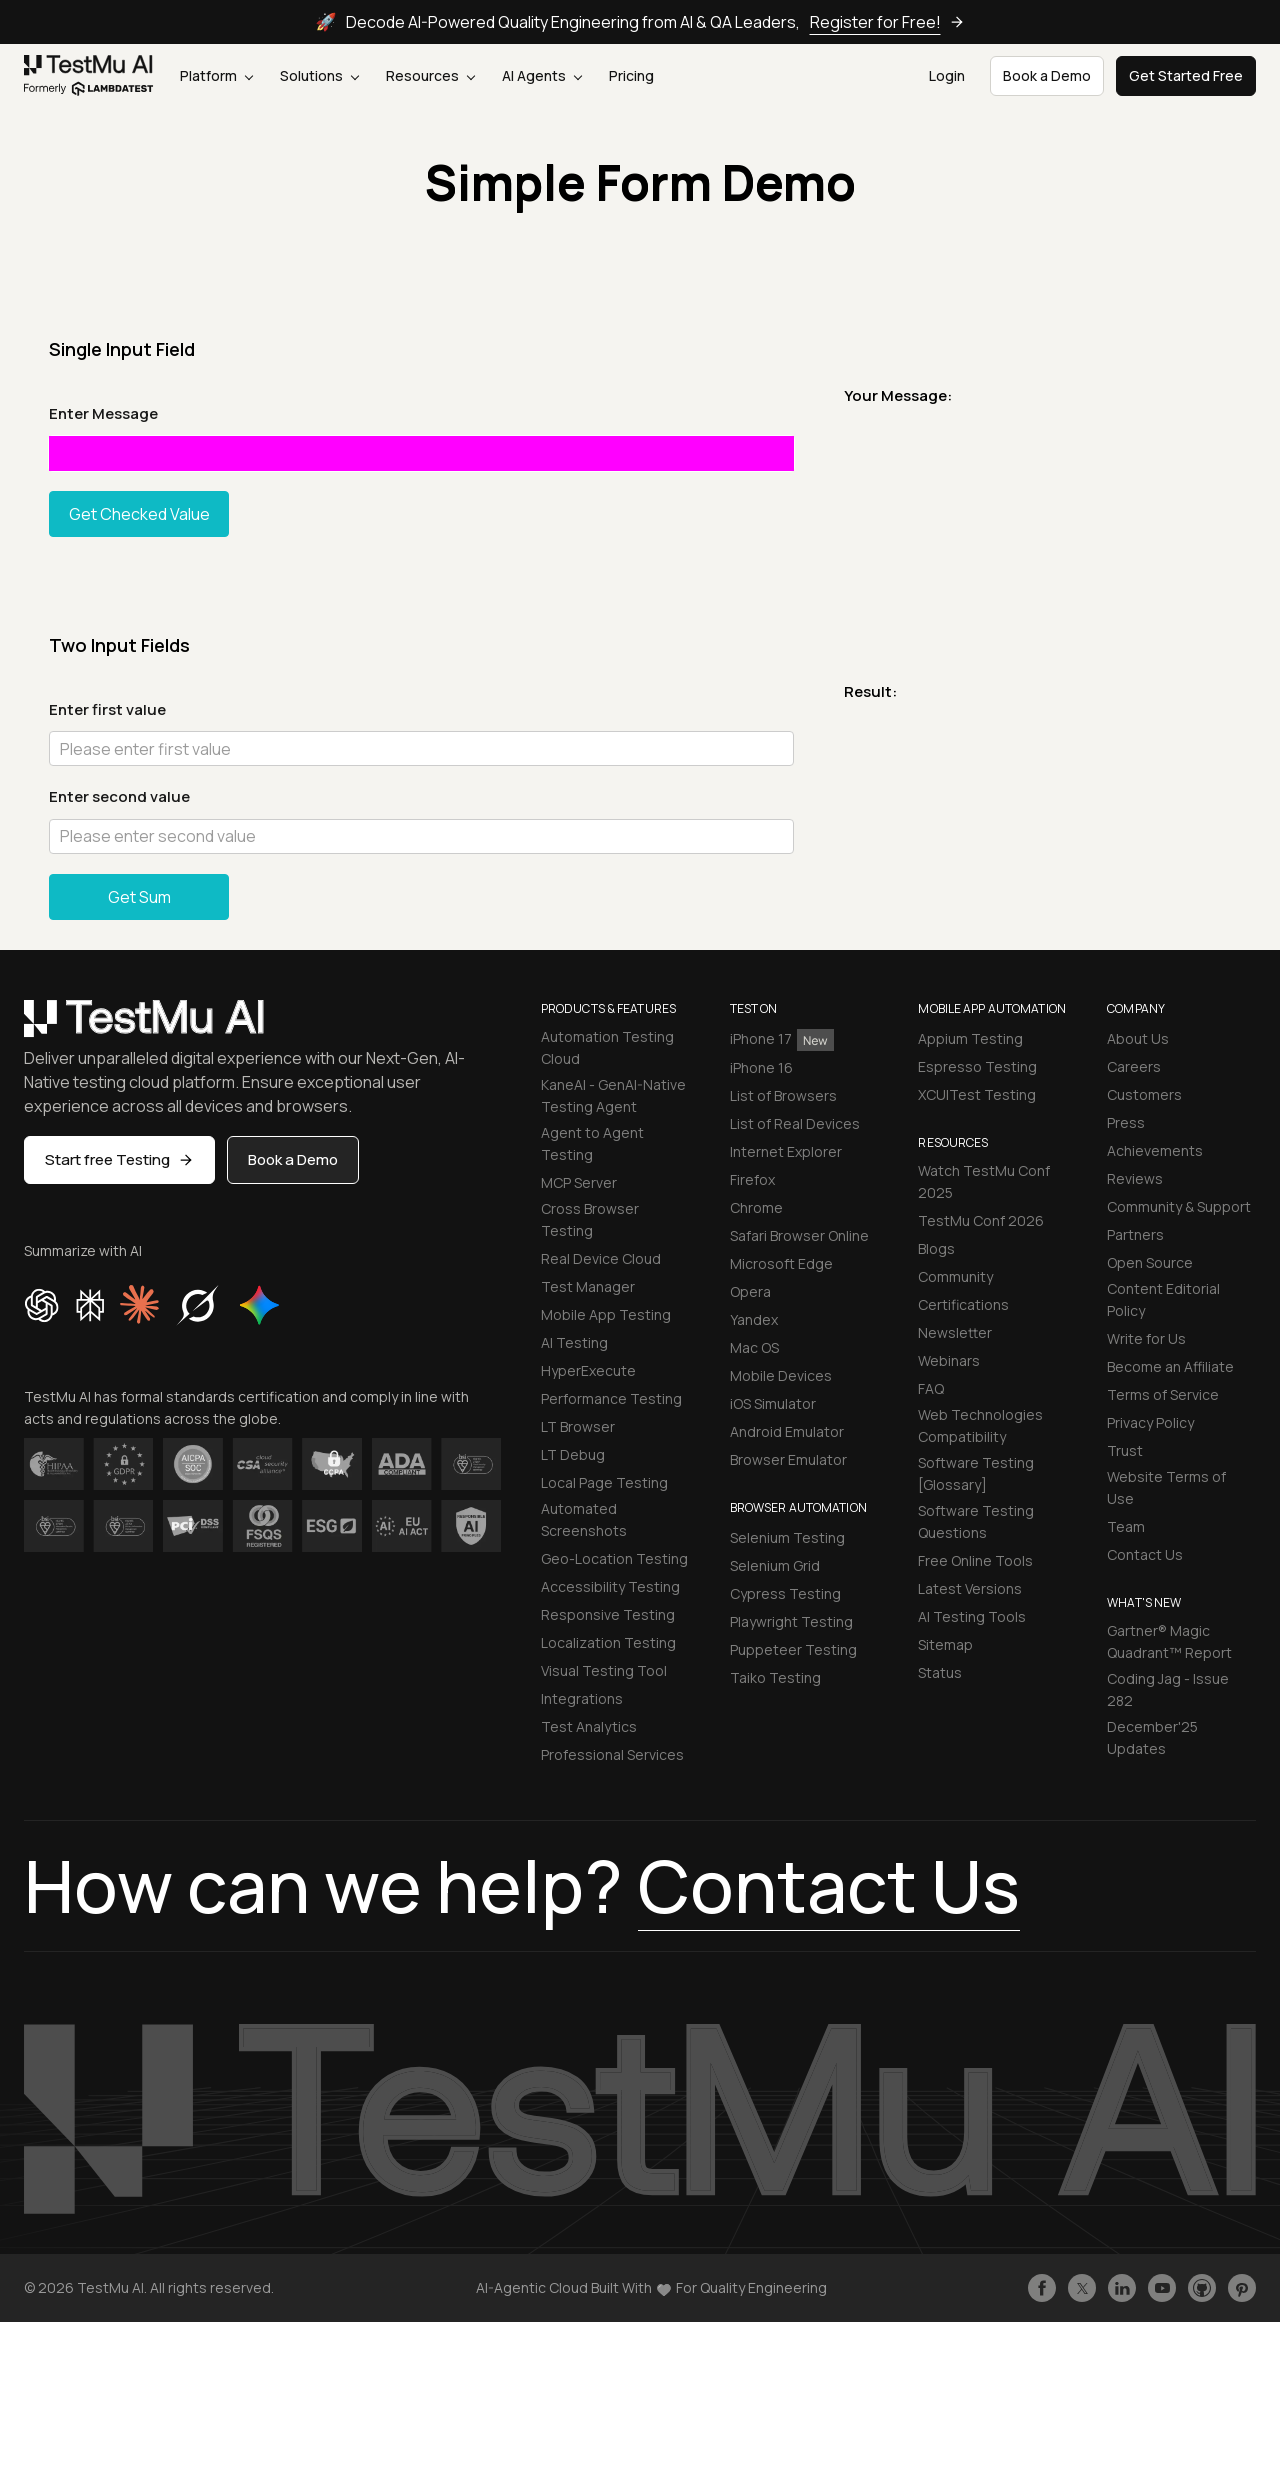

Took full page screenshot with user message field masked
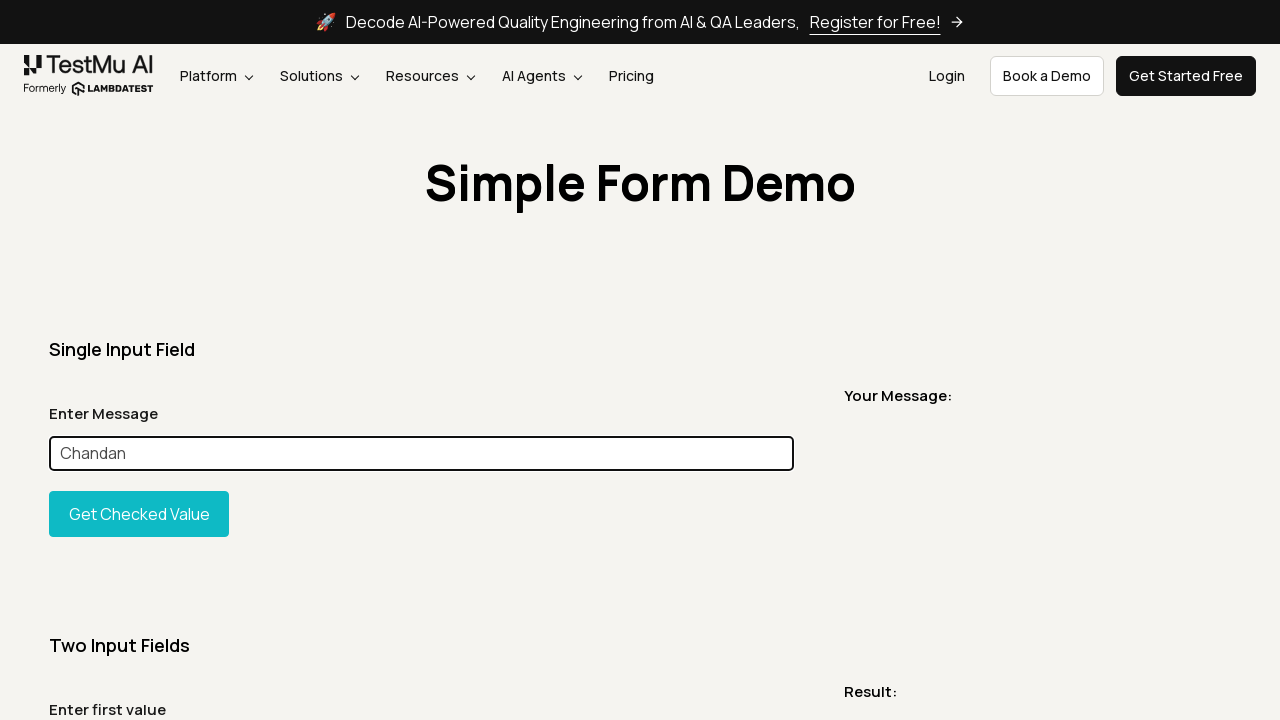

Cleared user message input field
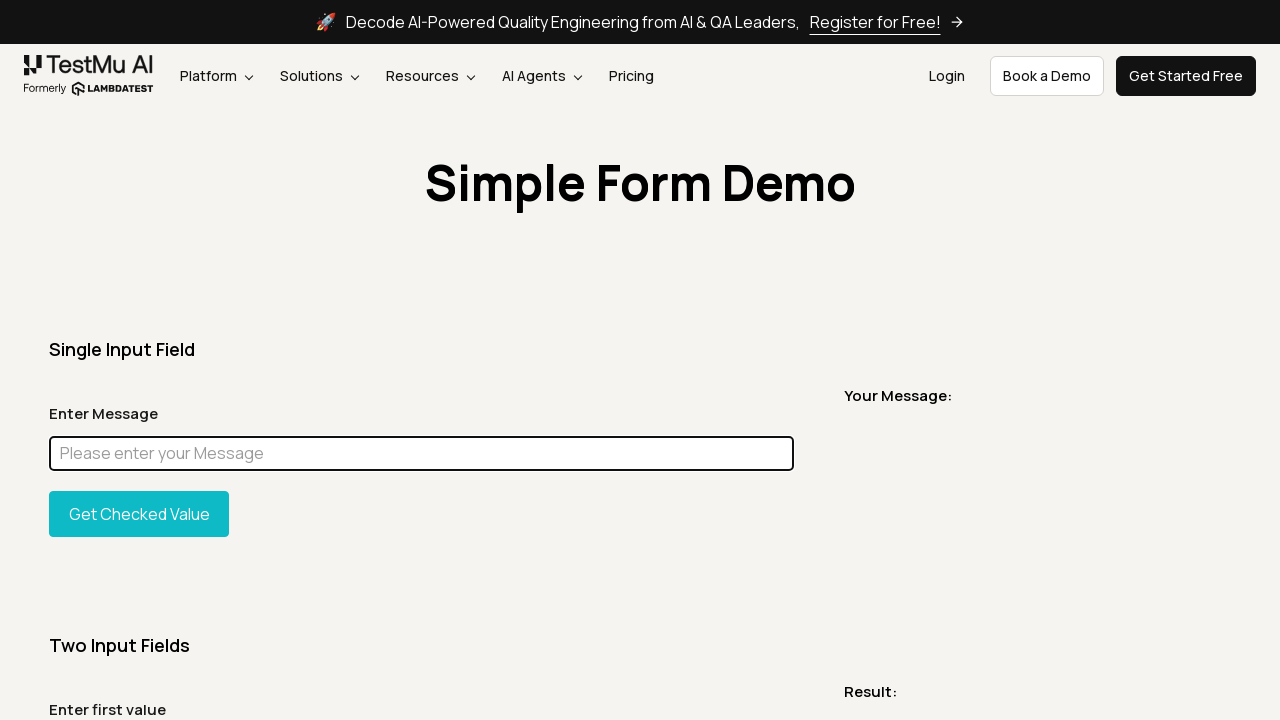

Clicked on user message input field to focus
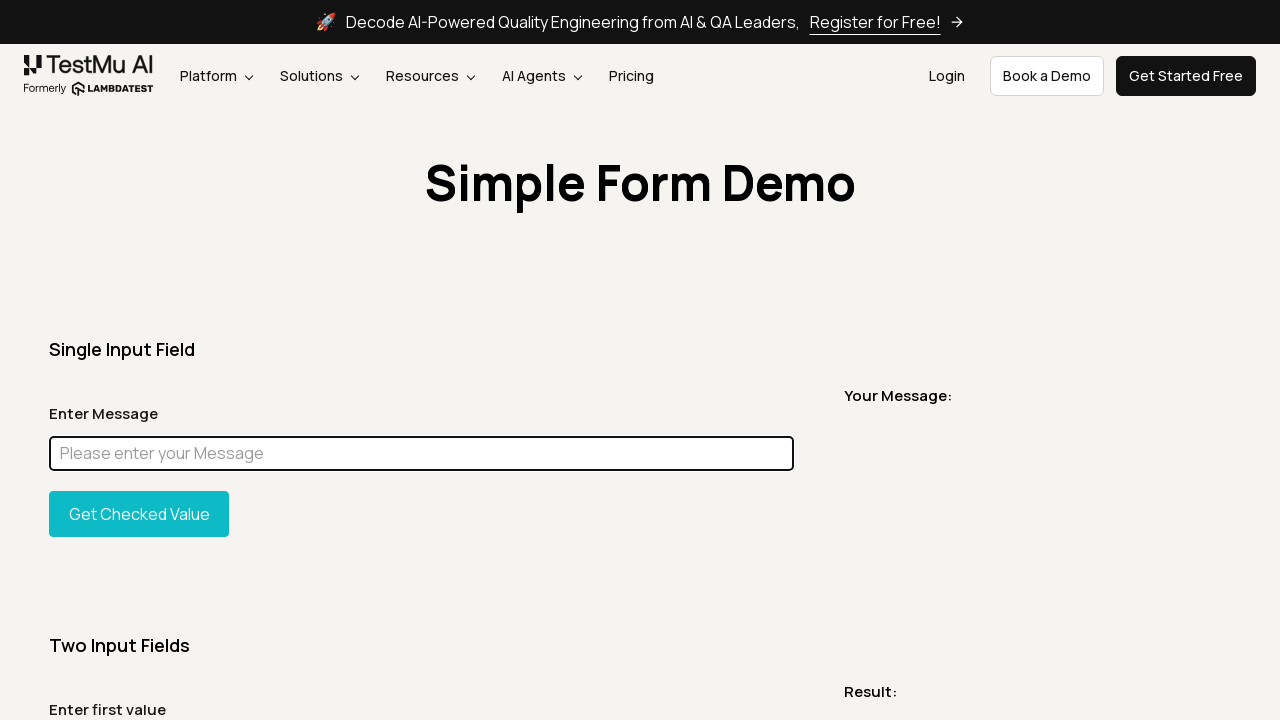

Took screenshot with caret visible on input#user-message
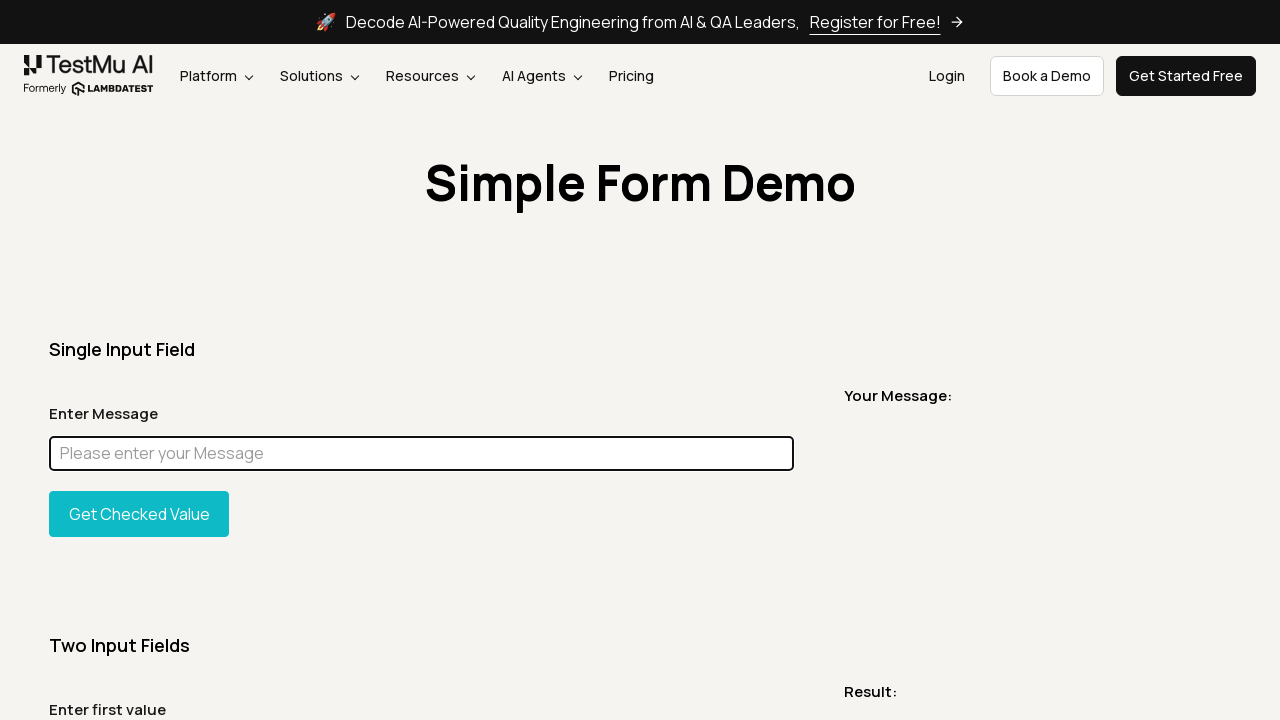

Took screenshot with caret hidden at (421, 453) on input#user-message
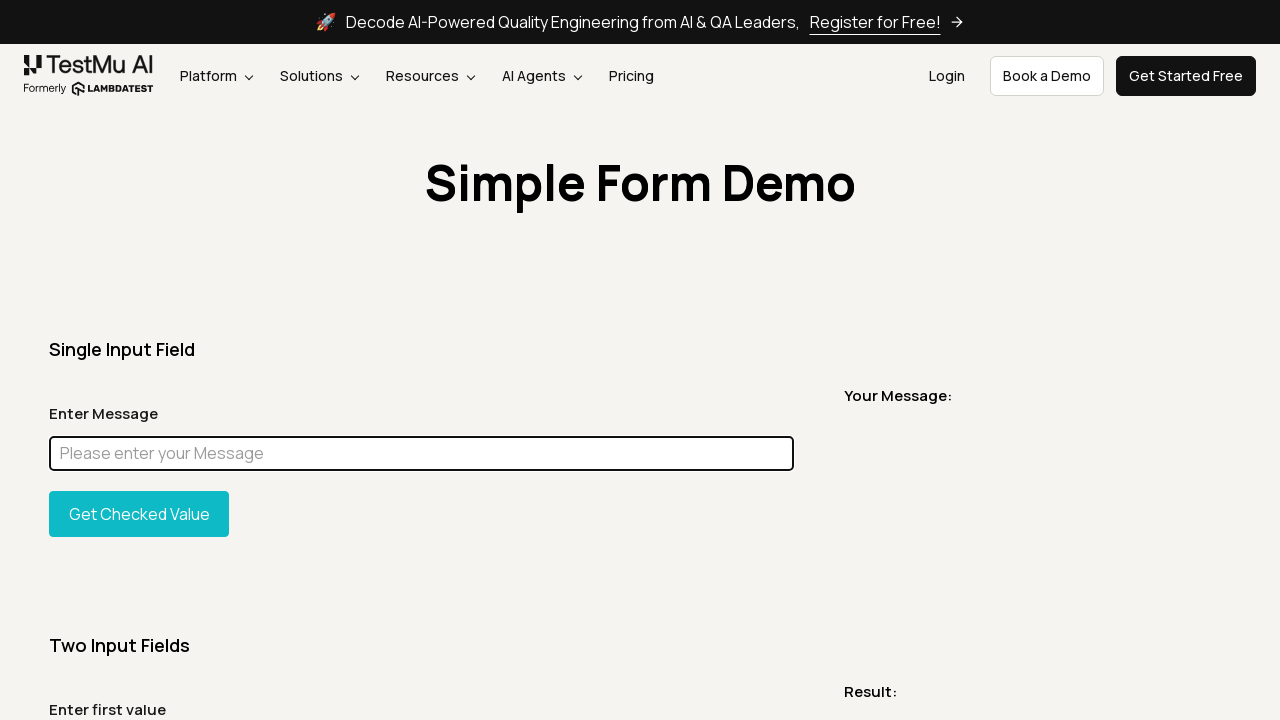

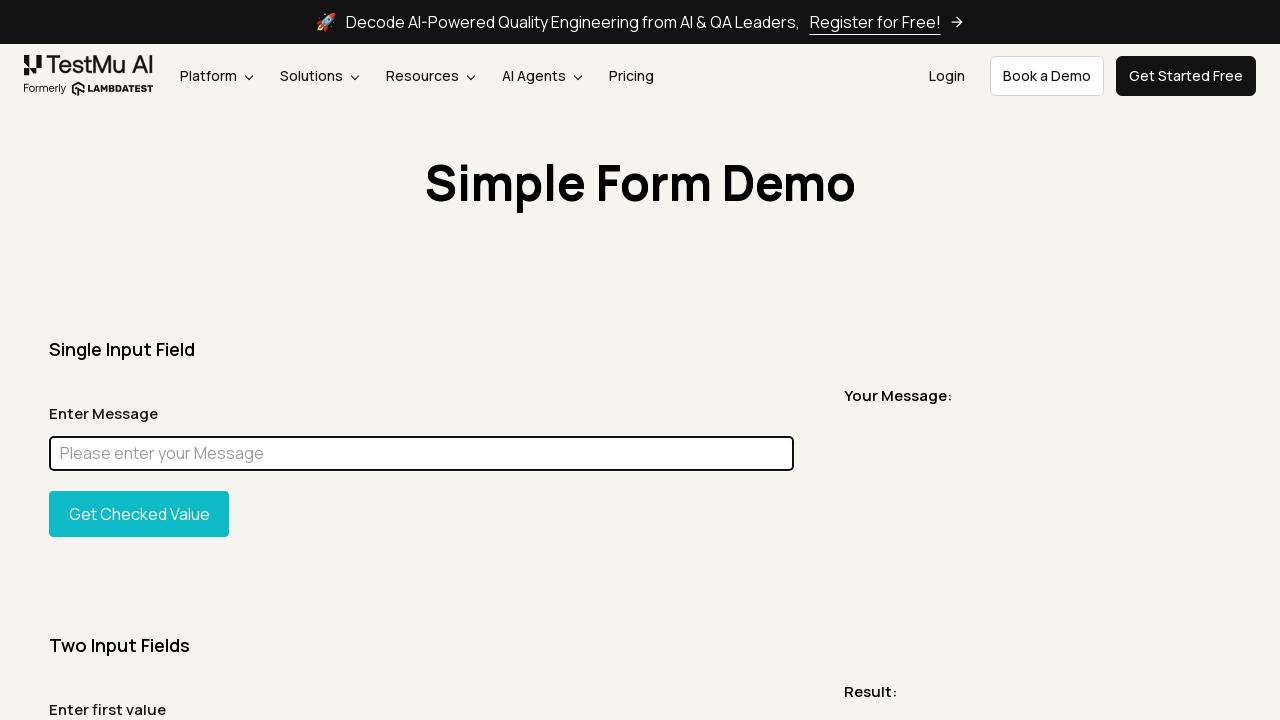